Tests METRO online store search functionality with different product queries from CSV file and verifies the search results title

Starting URL: https://online.metro-cc.ru/

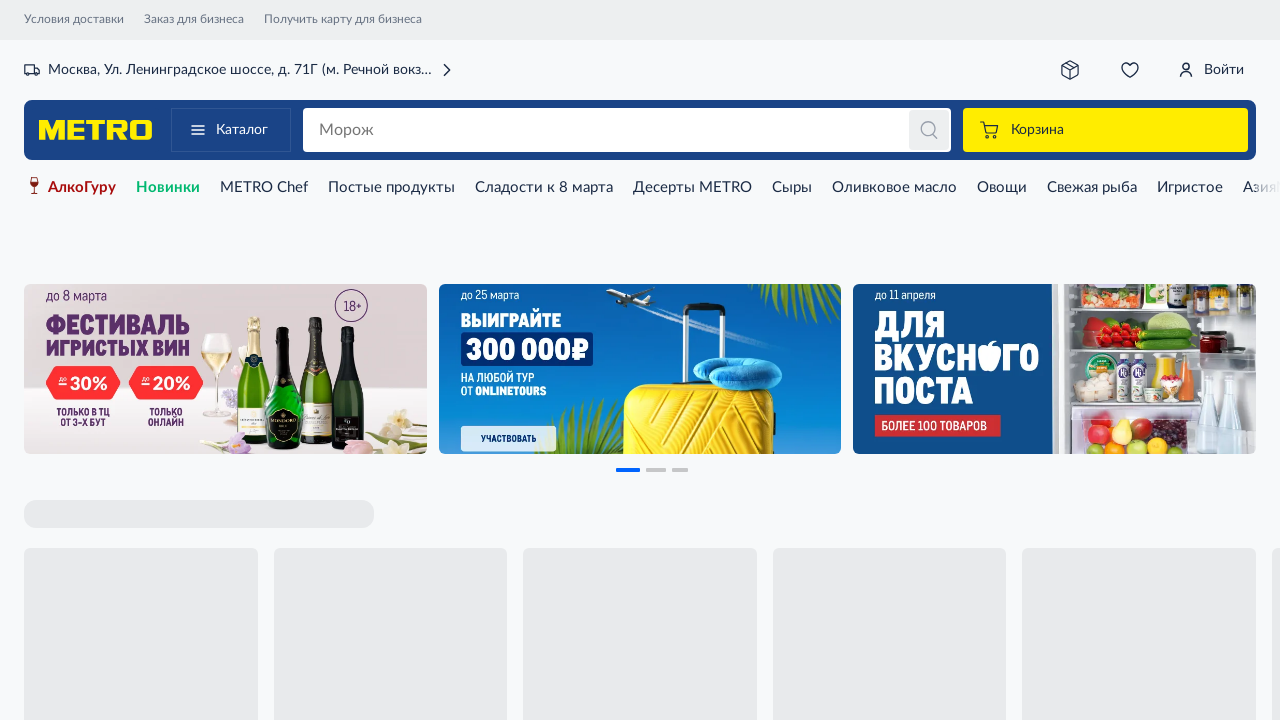

Filled search field with 'Молоко' on [data-qa='header-search-input']
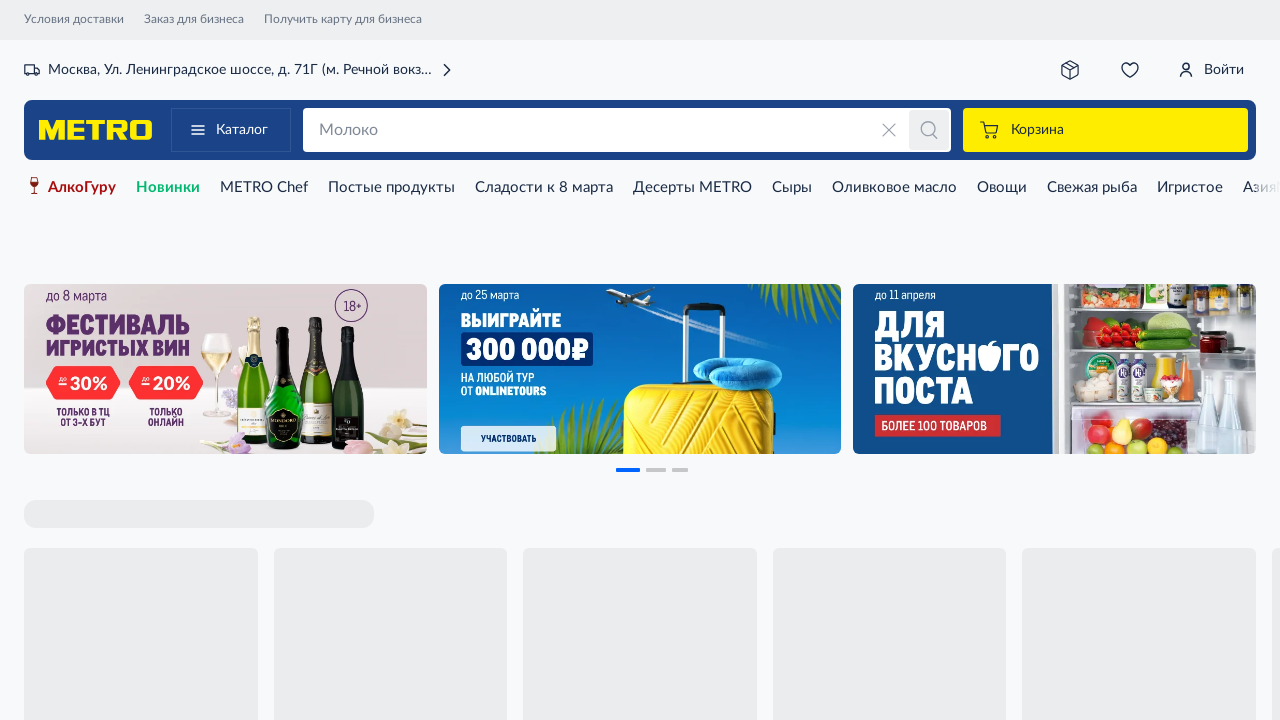

Pressed Enter to submit search query on [data-qa='header-search-input']
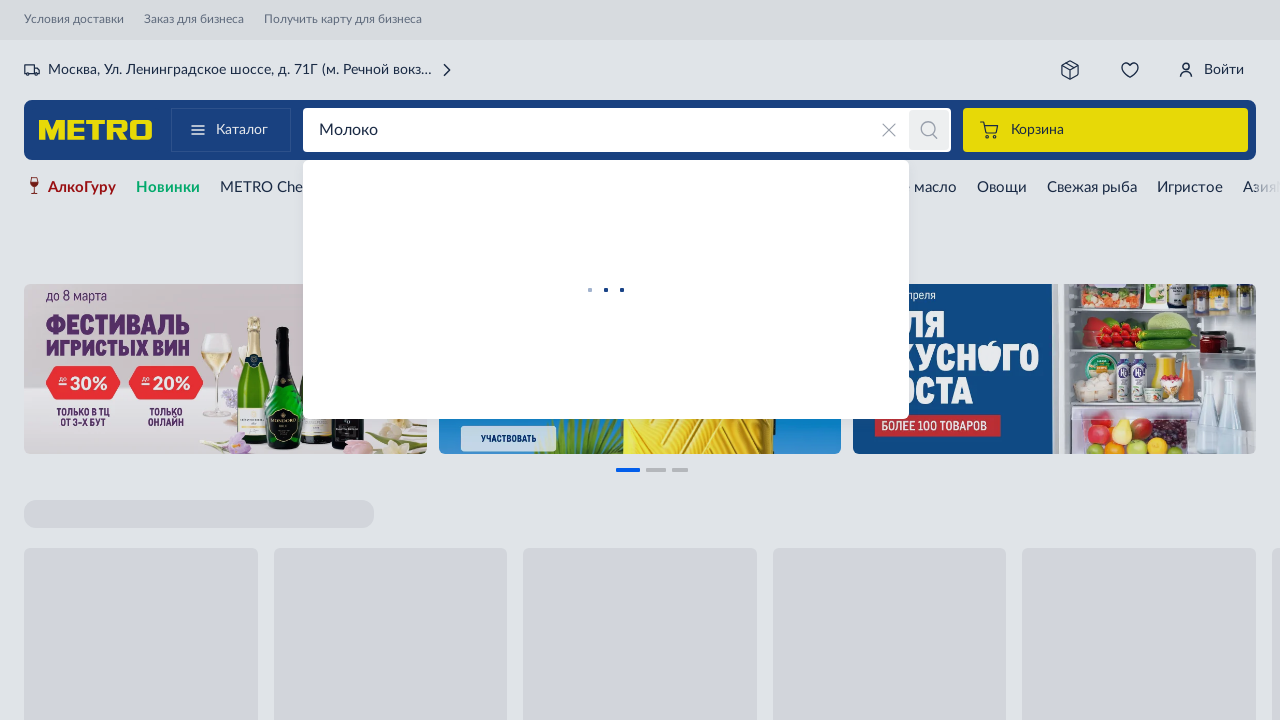

Verified search results title is displayed
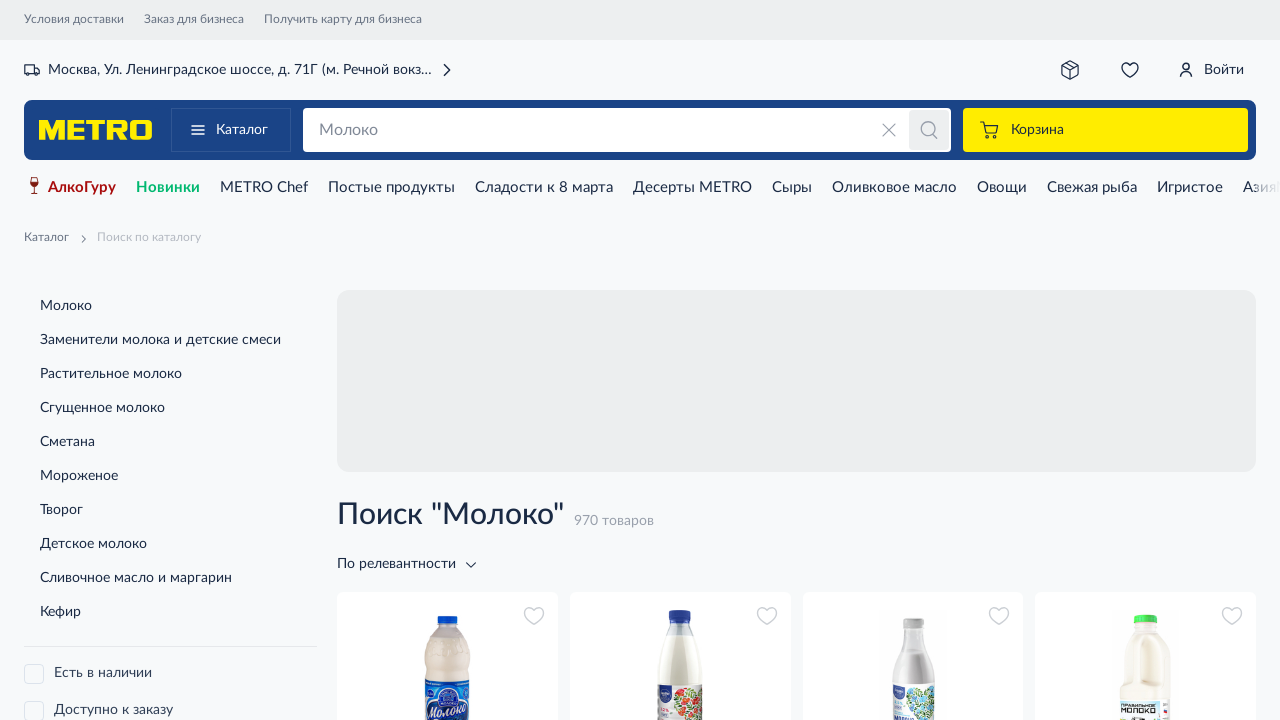

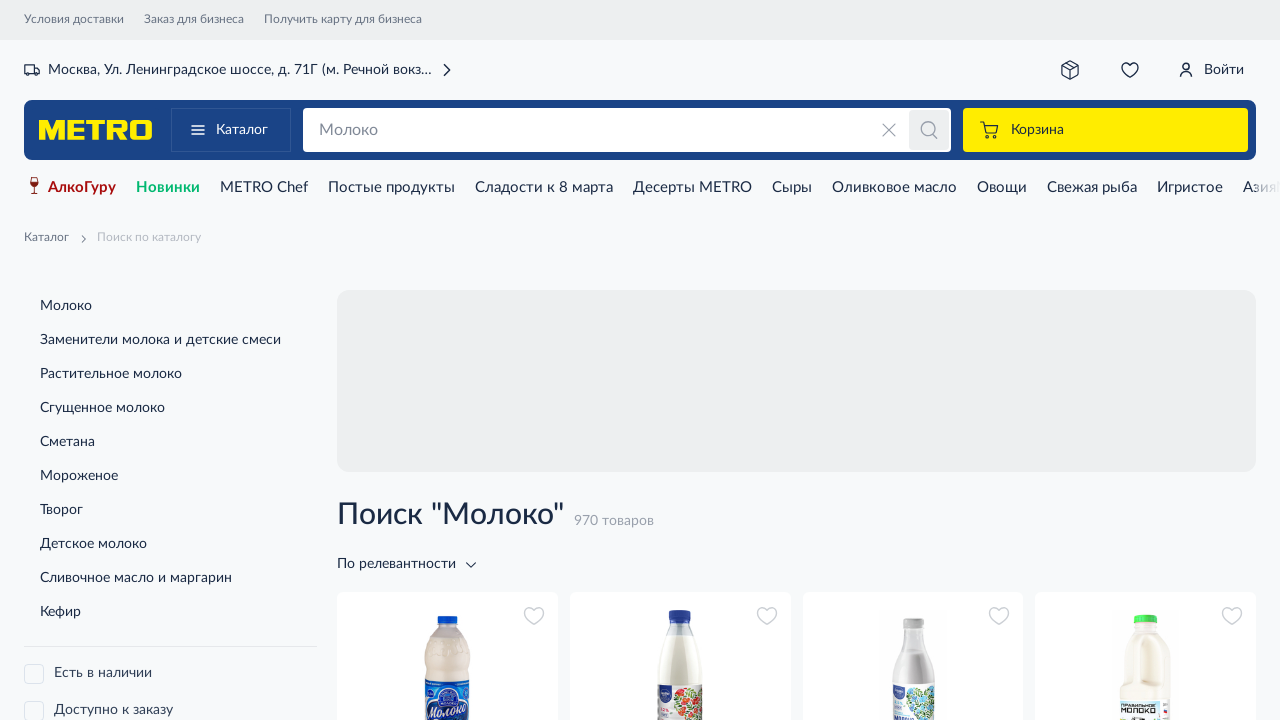